Tests alert popup functionality by entering a name in the input field, clicking the alert button, and accepting the alert dialog

Starting URL: https://rahulshettyacademy.com/AutomationPractice/

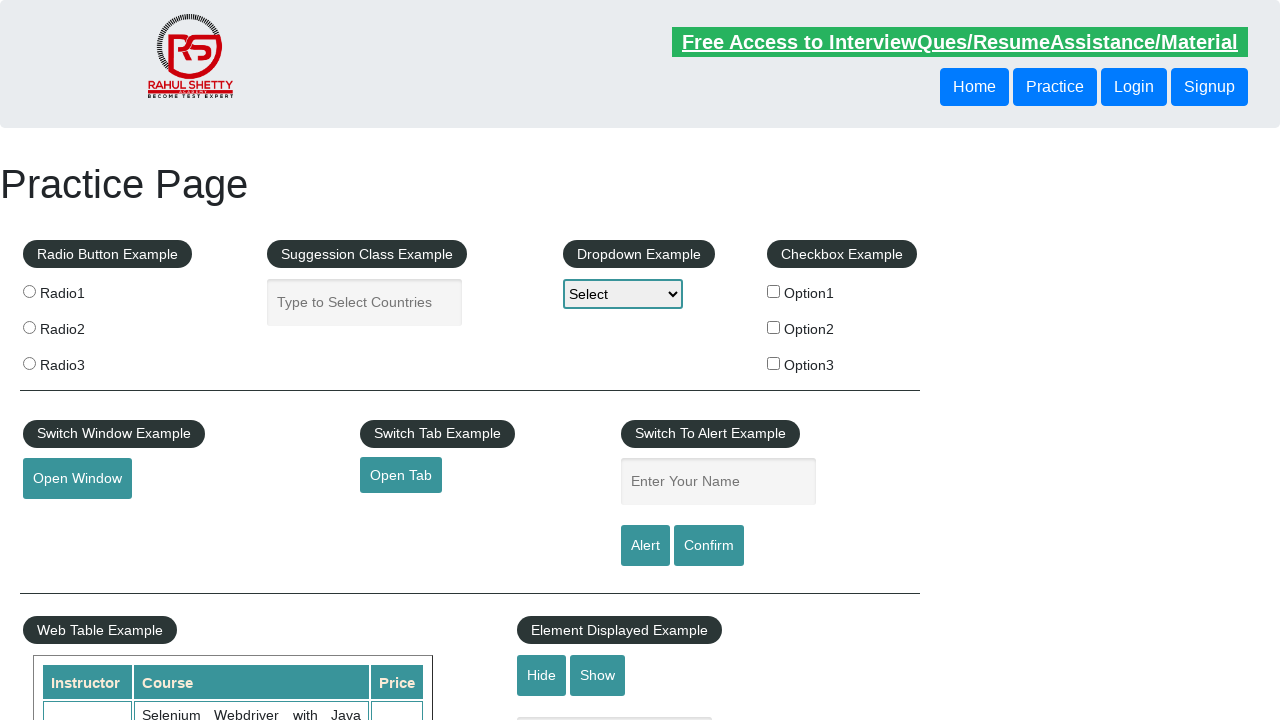

Filled name input field with 'Devendra' on input#name
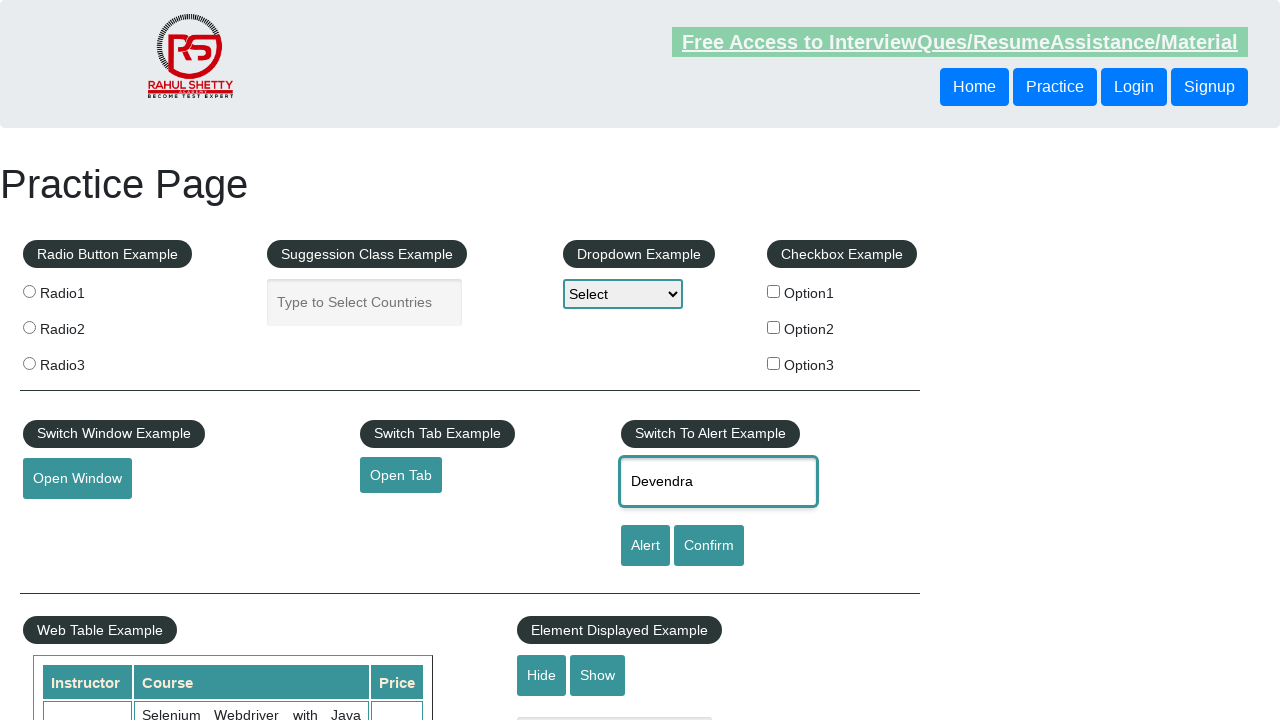

Clicked alert button to trigger alert dialog at (645, 546) on input#alertbtn
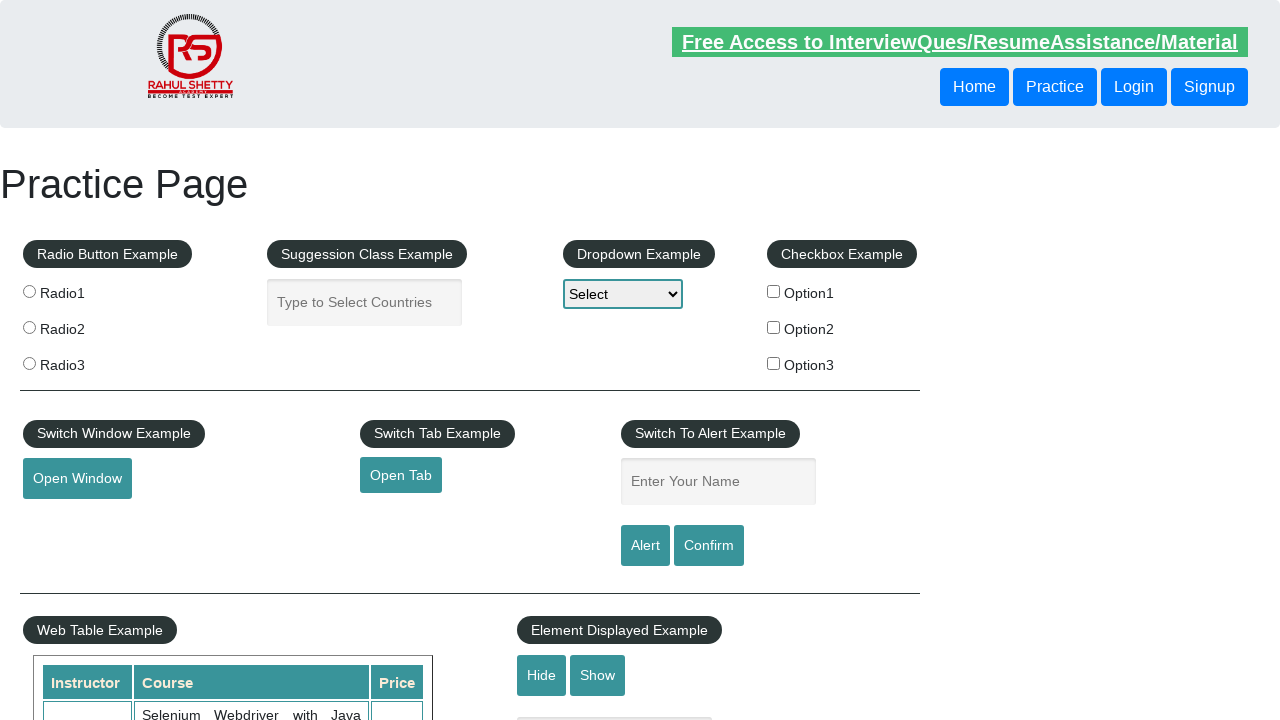

Set up dialog handler to accept alert
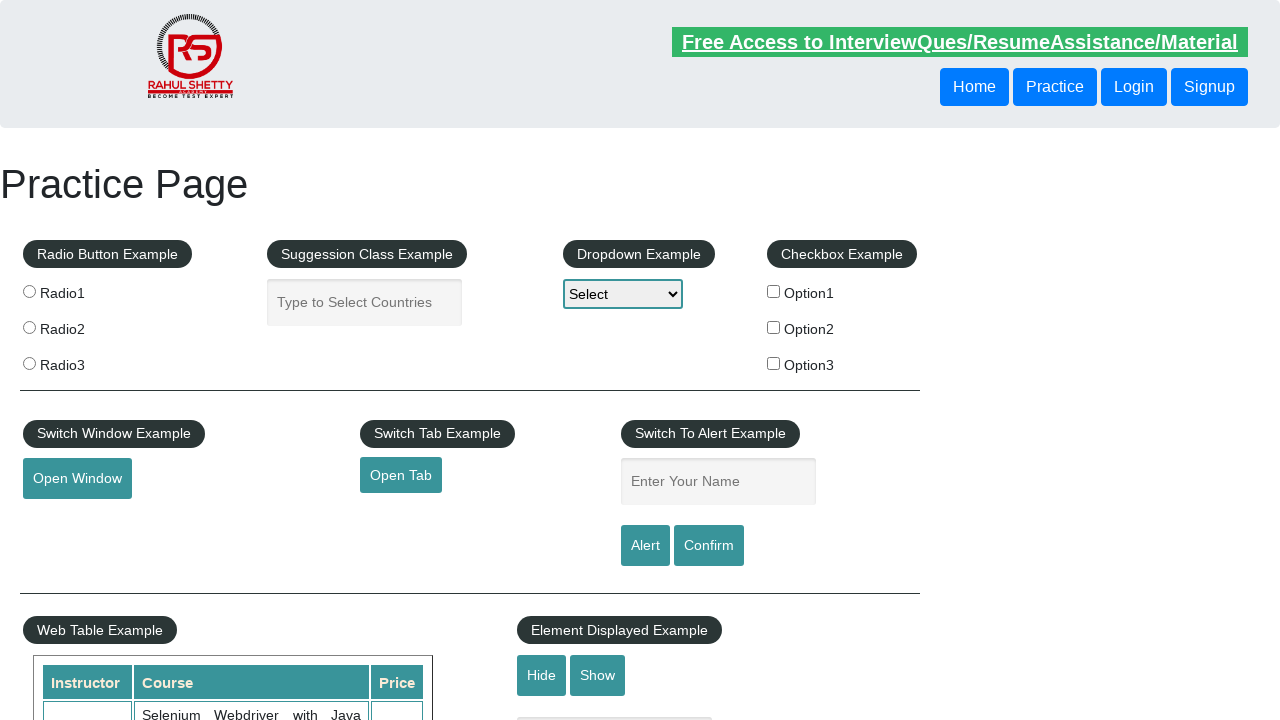

Waited for alert to be processed
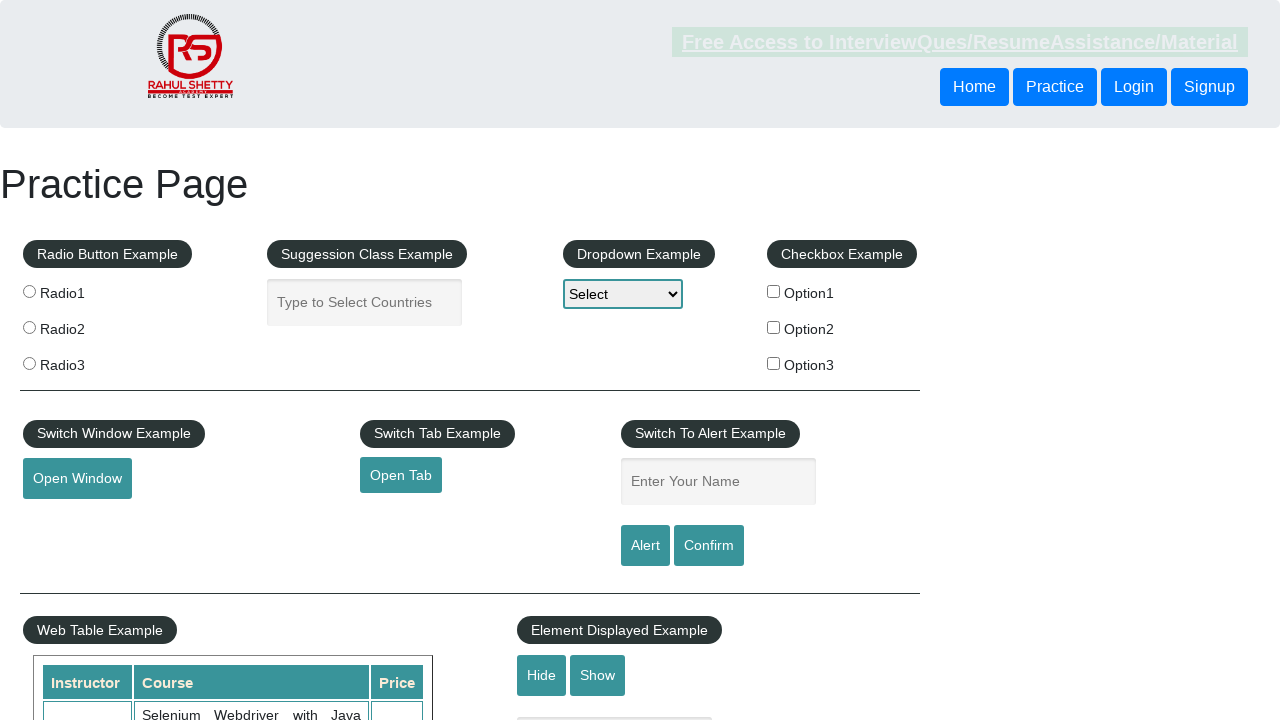

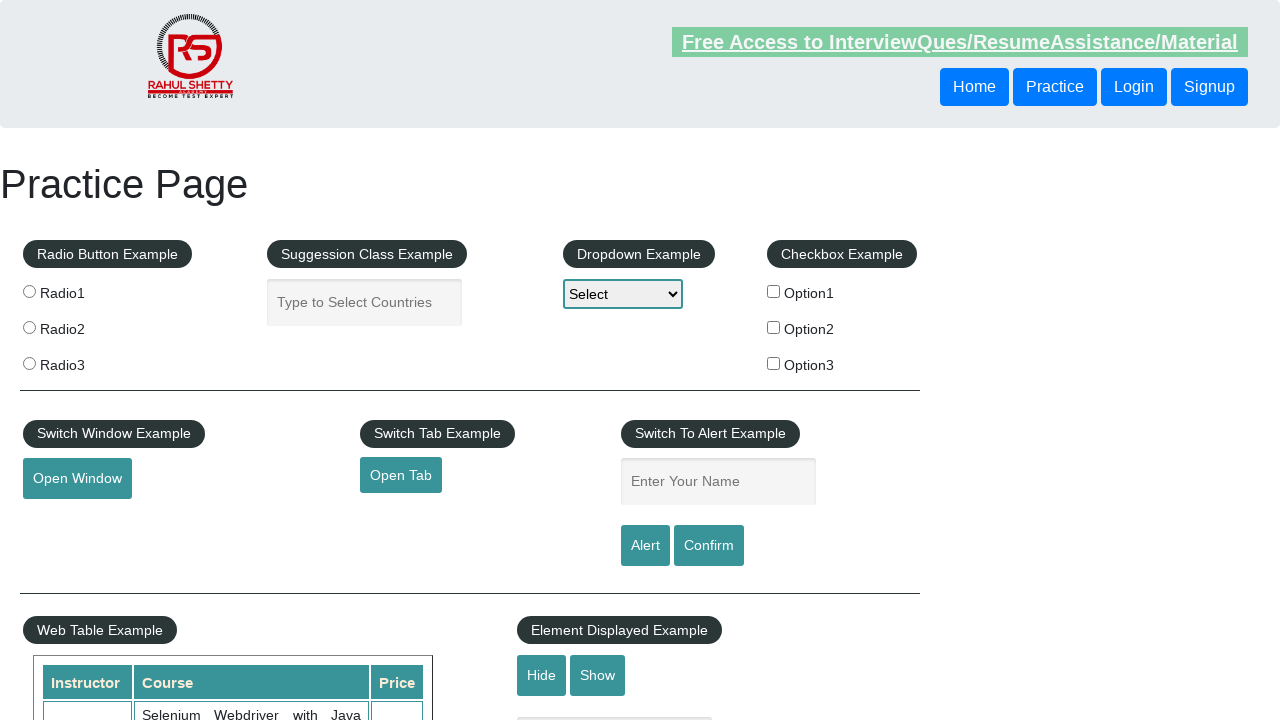